Tests dropdown selection functionality including currency dropdown, passenger count, and origin/destination selection on a flight booking practice page

Starting URL: https://rahulshettyacademy.com/dropdownsPractise/

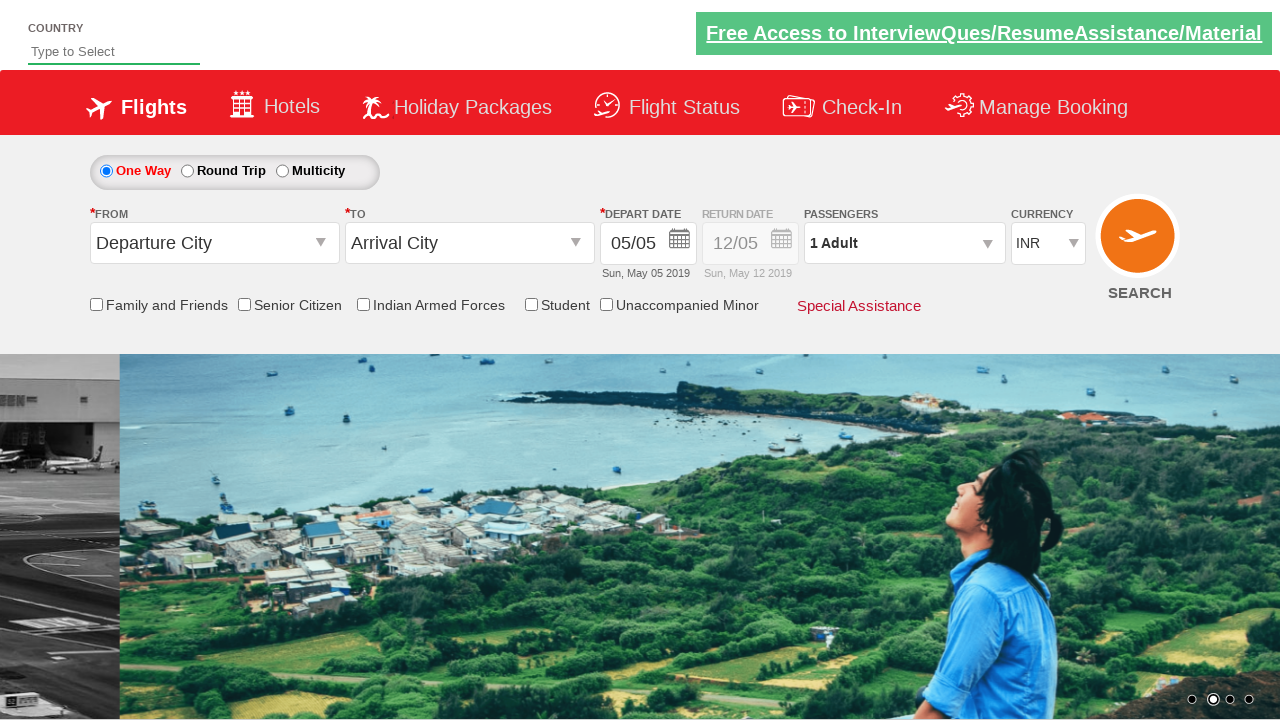

Selected currency dropdown by index (2nd option) on #ctl00_mainContent_DropDownListCurrency
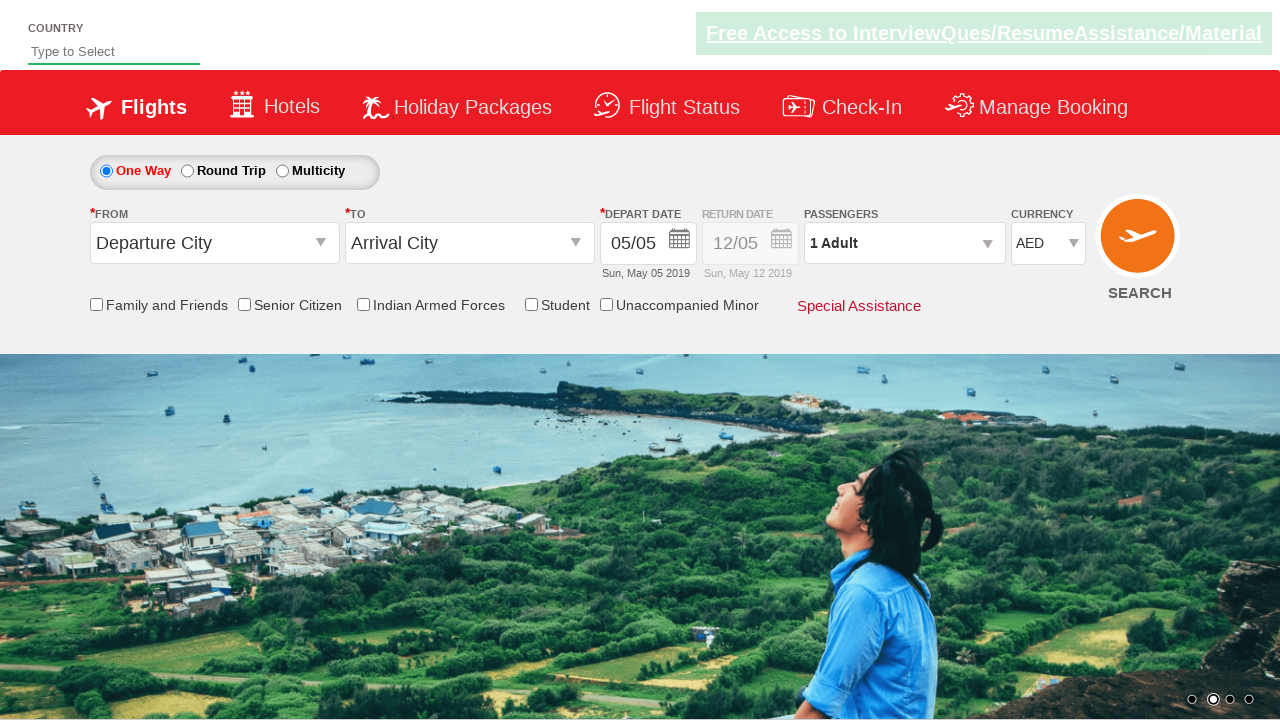

Selected USD currency by value on #ctl00_mainContent_DropDownListCurrency
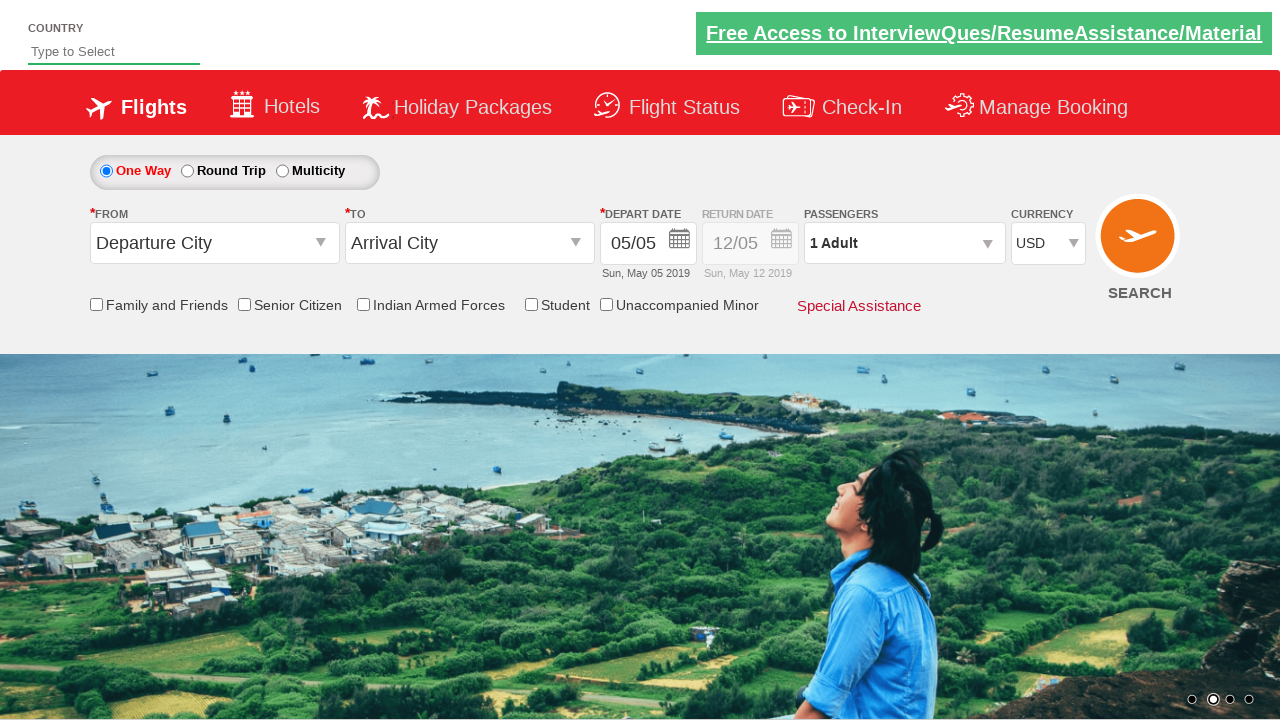

Selected INR currency by visible text on #ctl00_mainContent_DropDownListCurrency
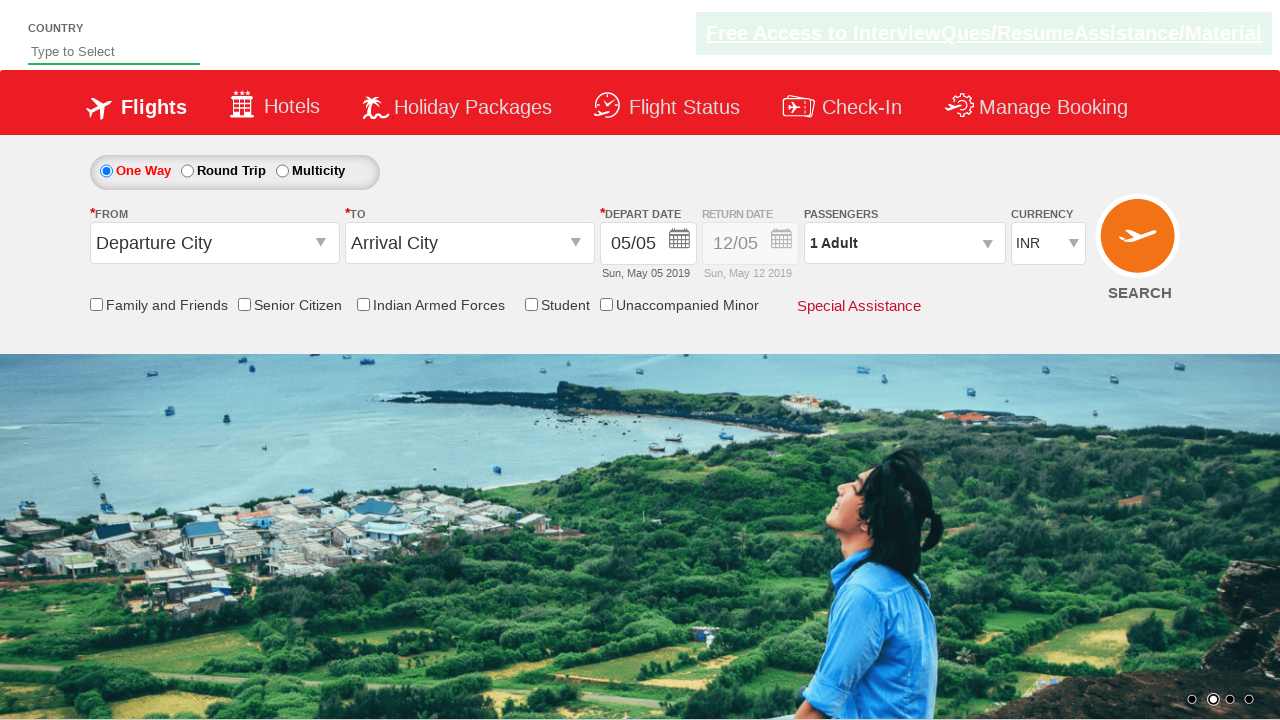

Clicked passenger info div to open passenger selection at (904, 243) on #divpaxinfo
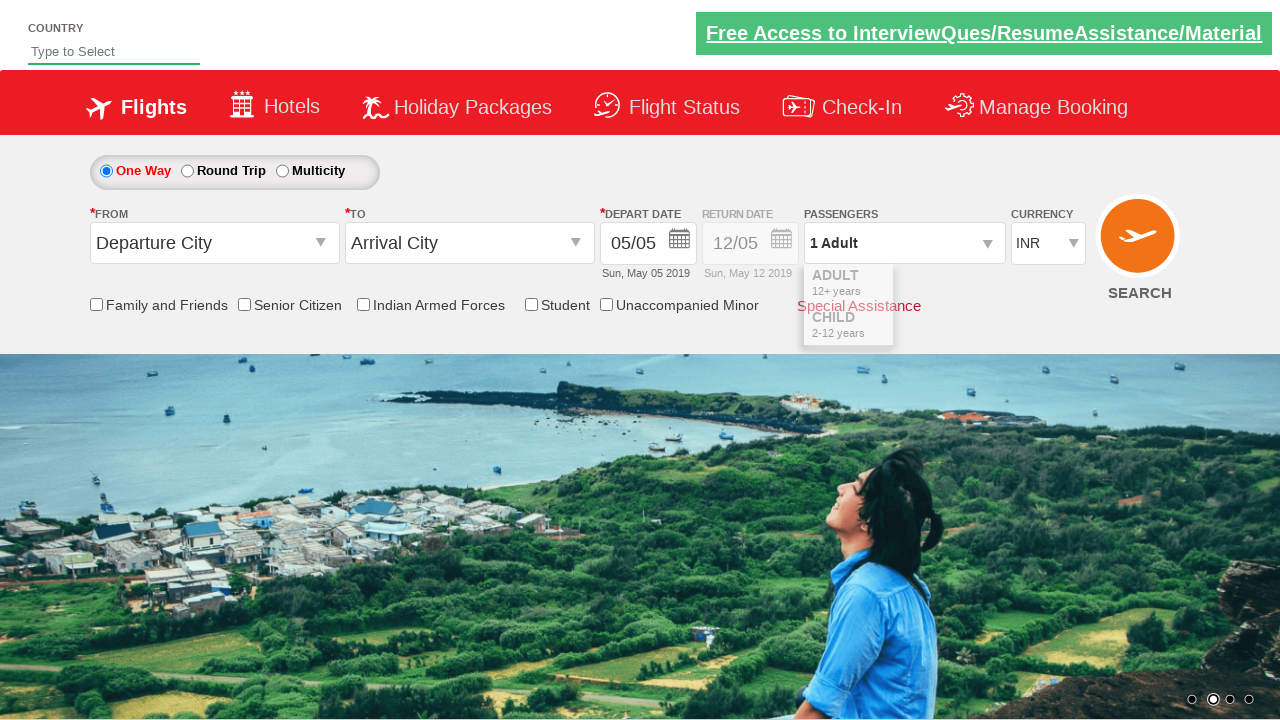

Clicked to increase adult passenger count (iteration 1/5) at (982, 288) on #hrefIncAdt
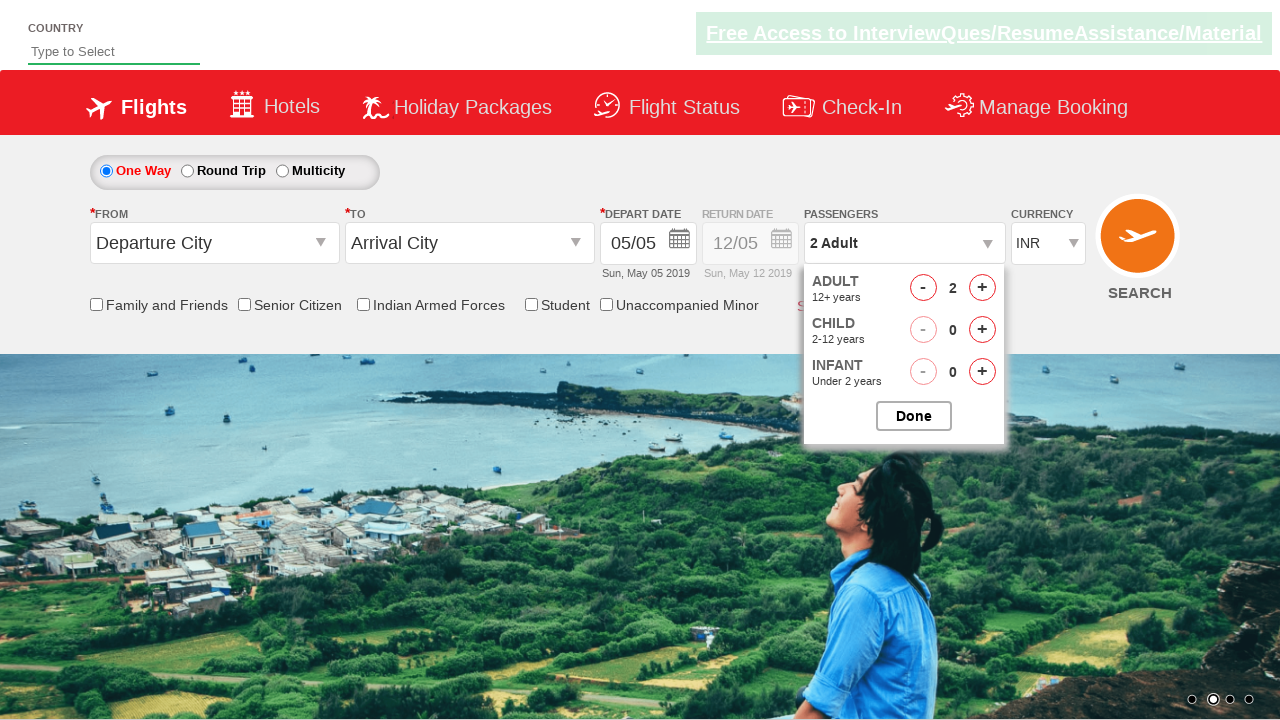

Clicked to increase adult passenger count (iteration 2/5) at (982, 288) on #hrefIncAdt
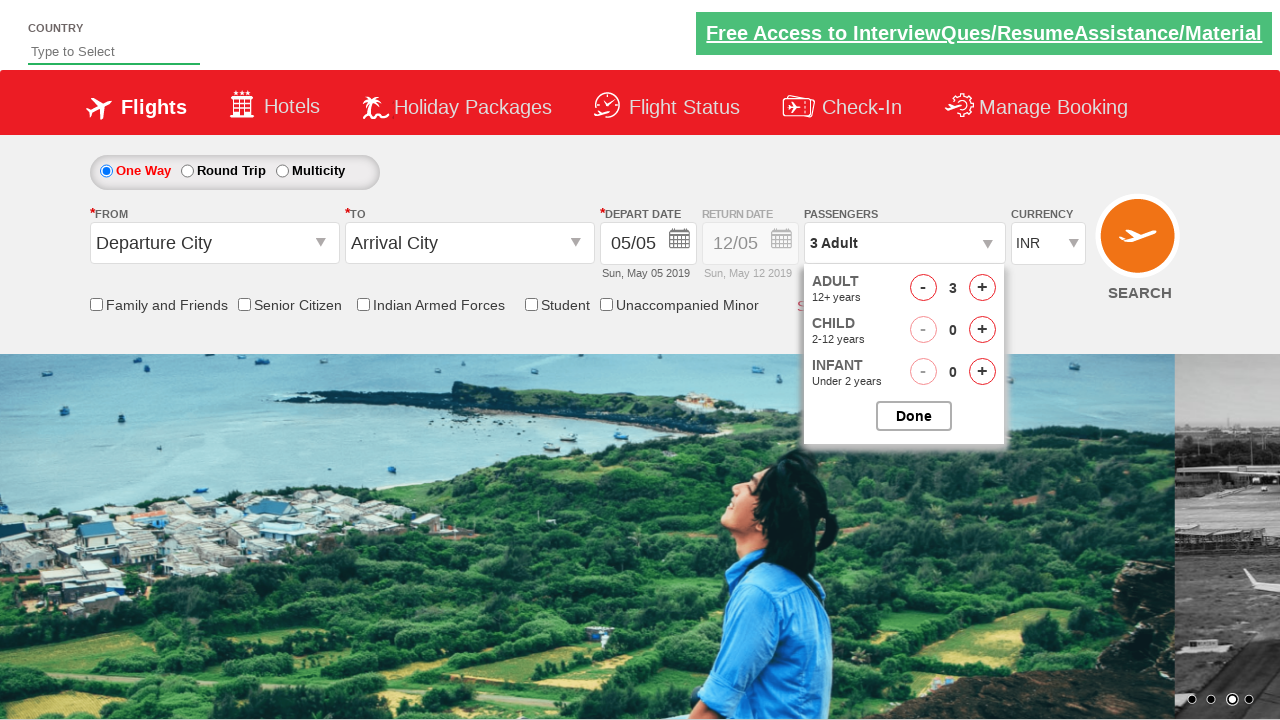

Clicked to increase adult passenger count (iteration 3/5) at (982, 288) on #hrefIncAdt
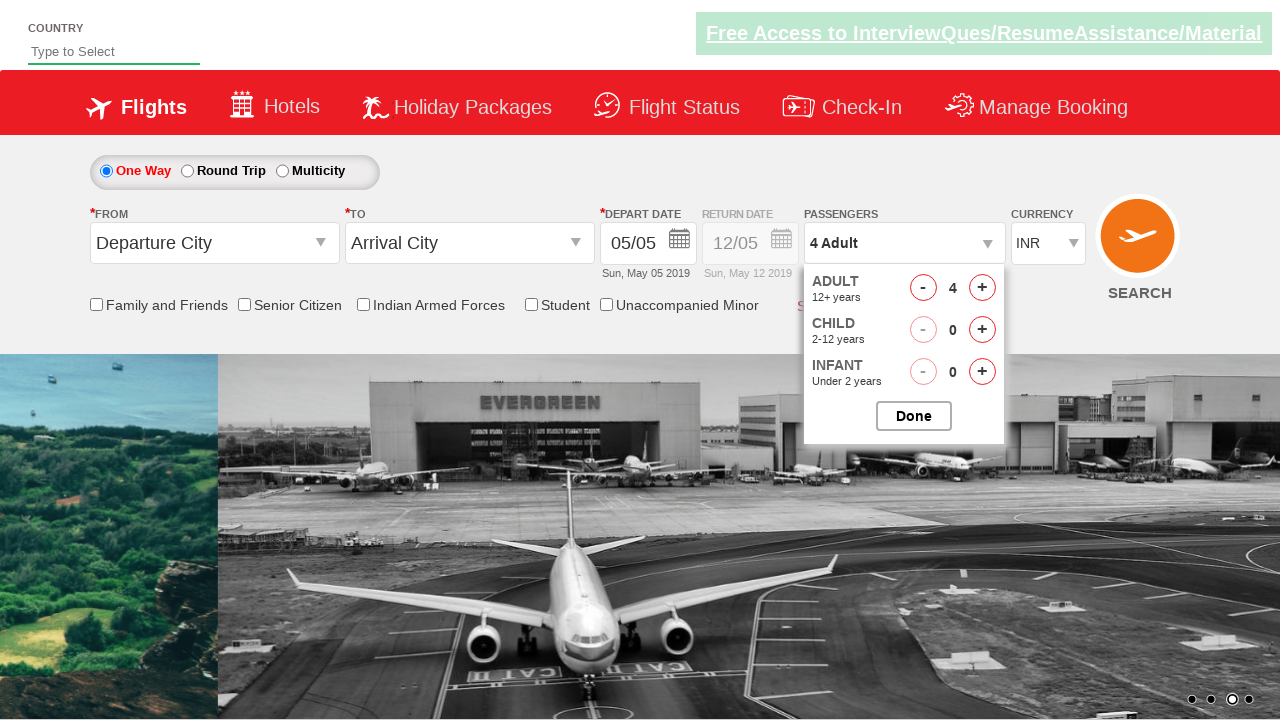

Clicked to increase adult passenger count (iteration 4/5) at (982, 288) on #hrefIncAdt
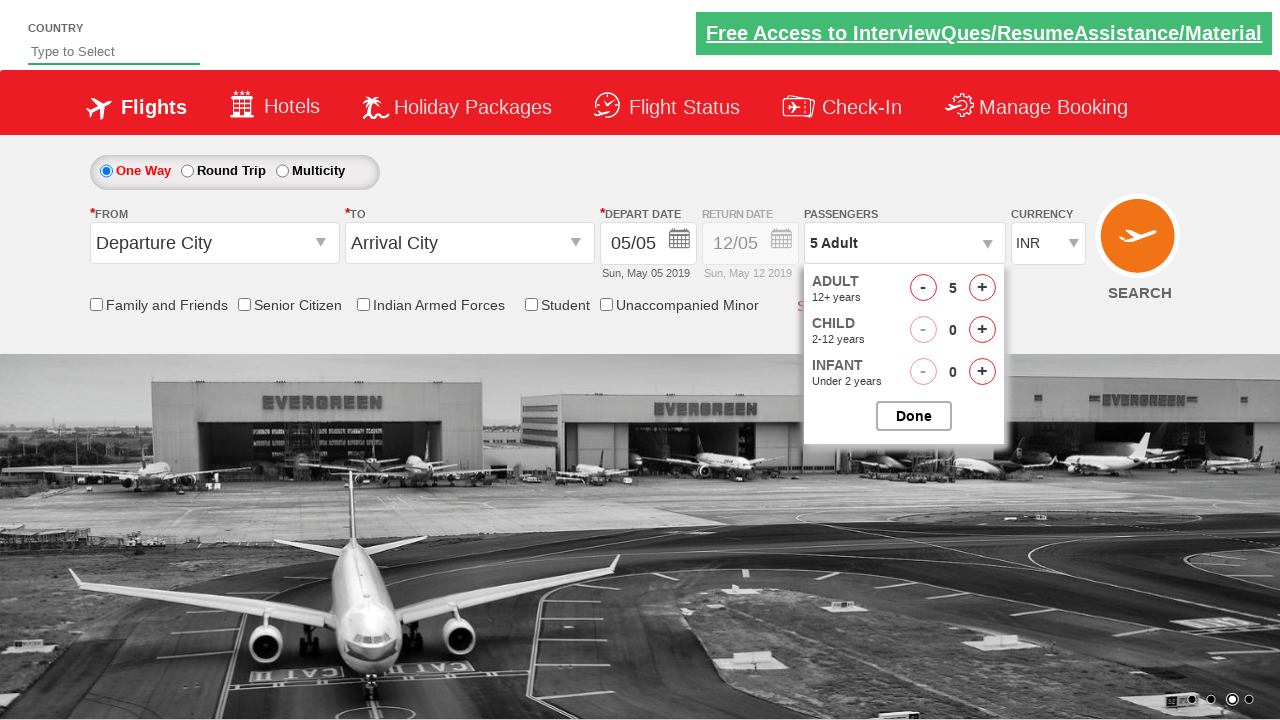

Clicked to increase adult passenger count (iteration 5/5) at (982, 288) on #hrefIncAdt
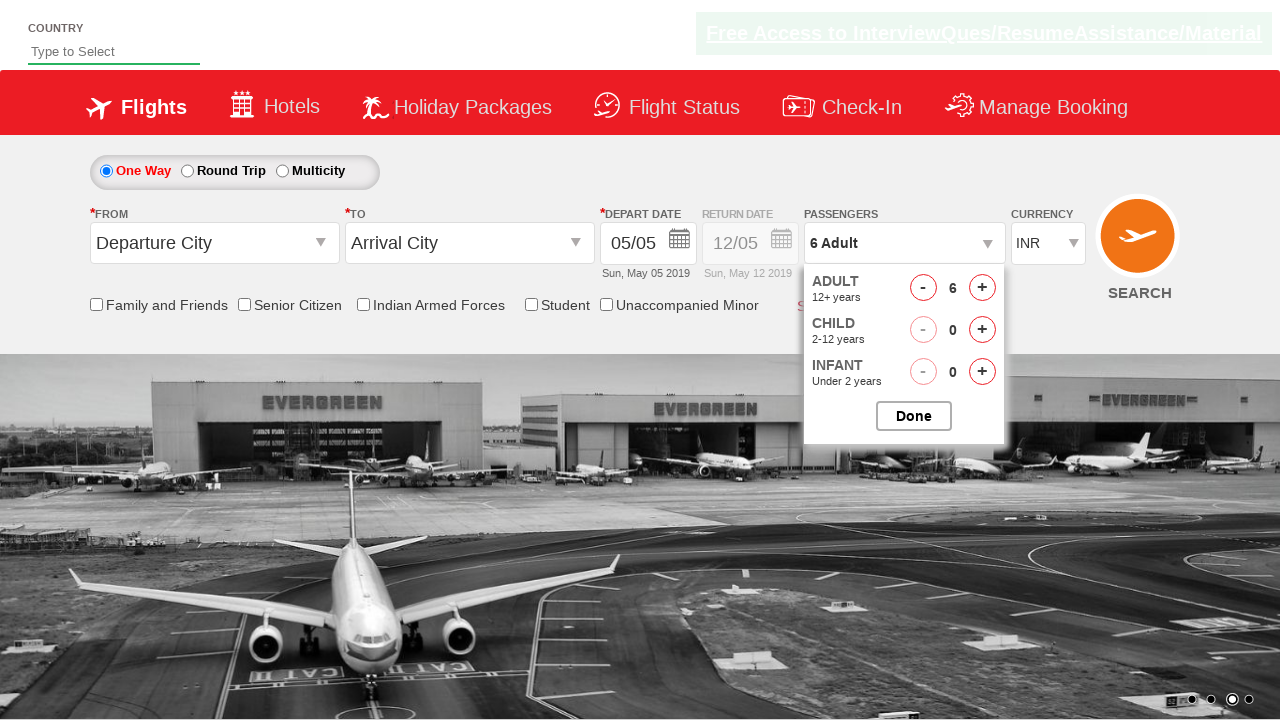

Closed passenger selection panel at (914, 416) on #btnclosepaxoption
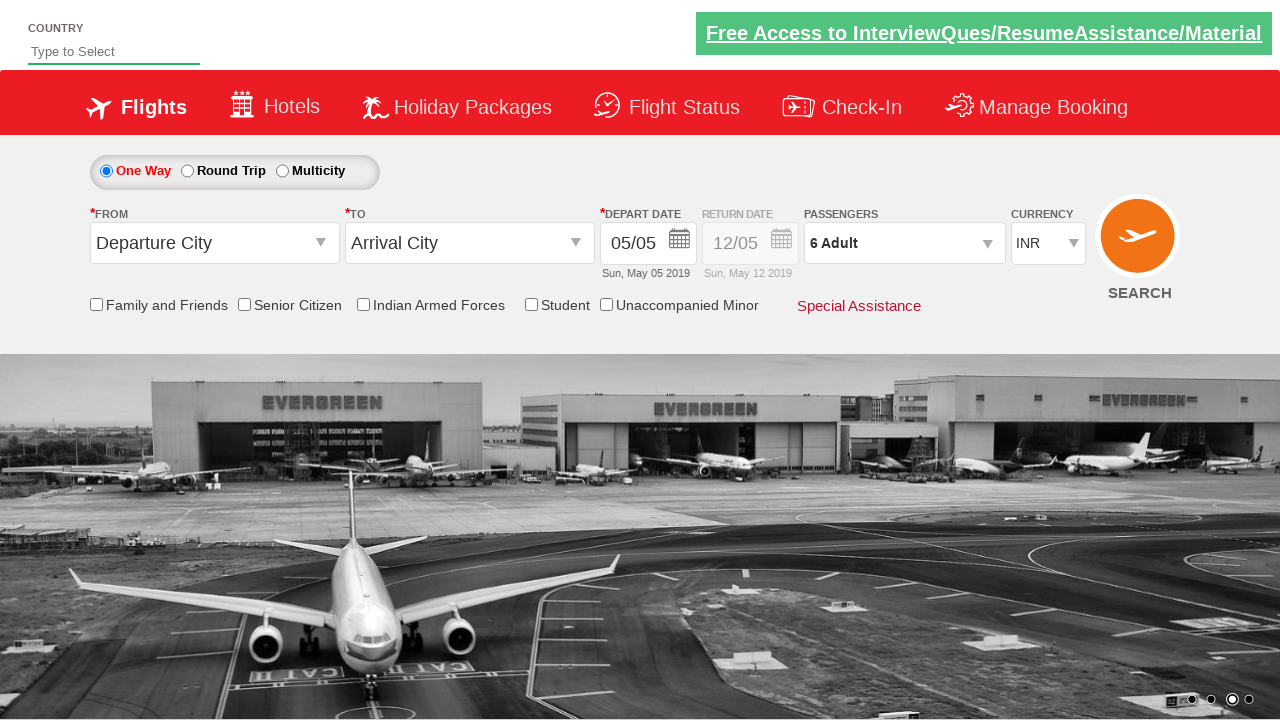

Clicked origin station dropdown at (214, 243) on #ctl00_mainContent_ddl_originStation1_CTXT
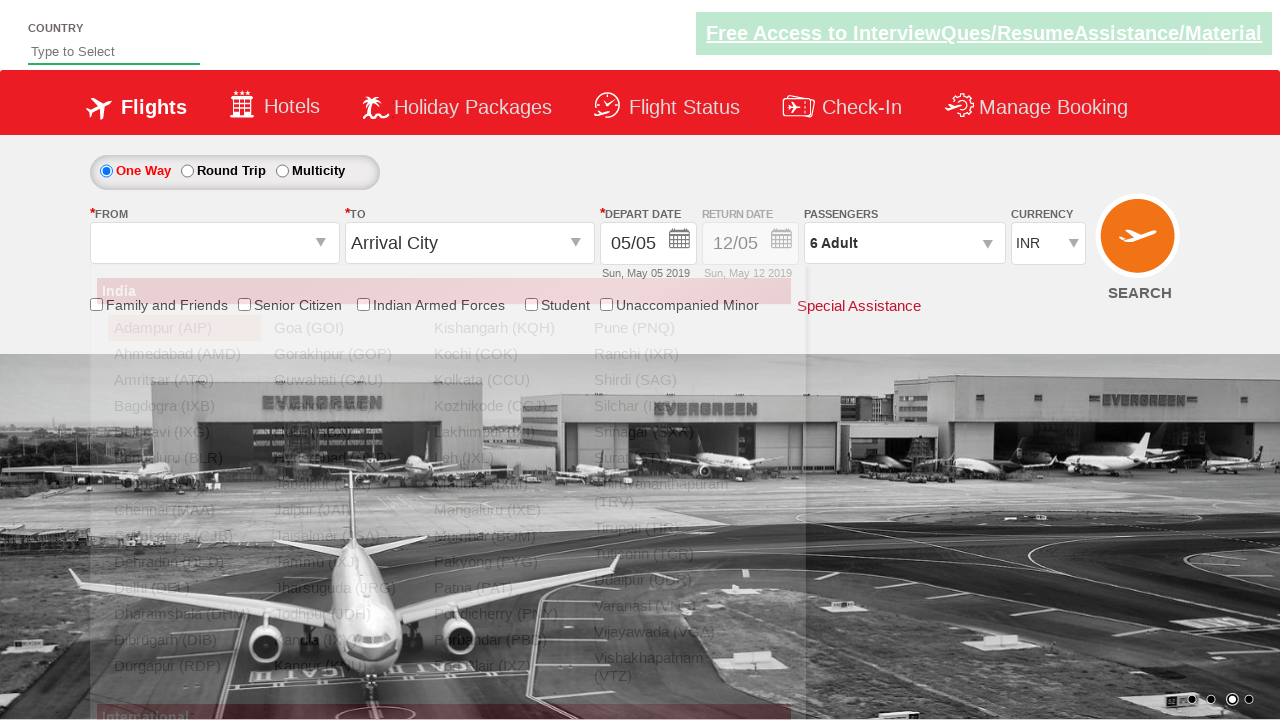

Selected HYD (Hyderabad) as origin station at (344, 458) on xpath=//a[@value='HYD']
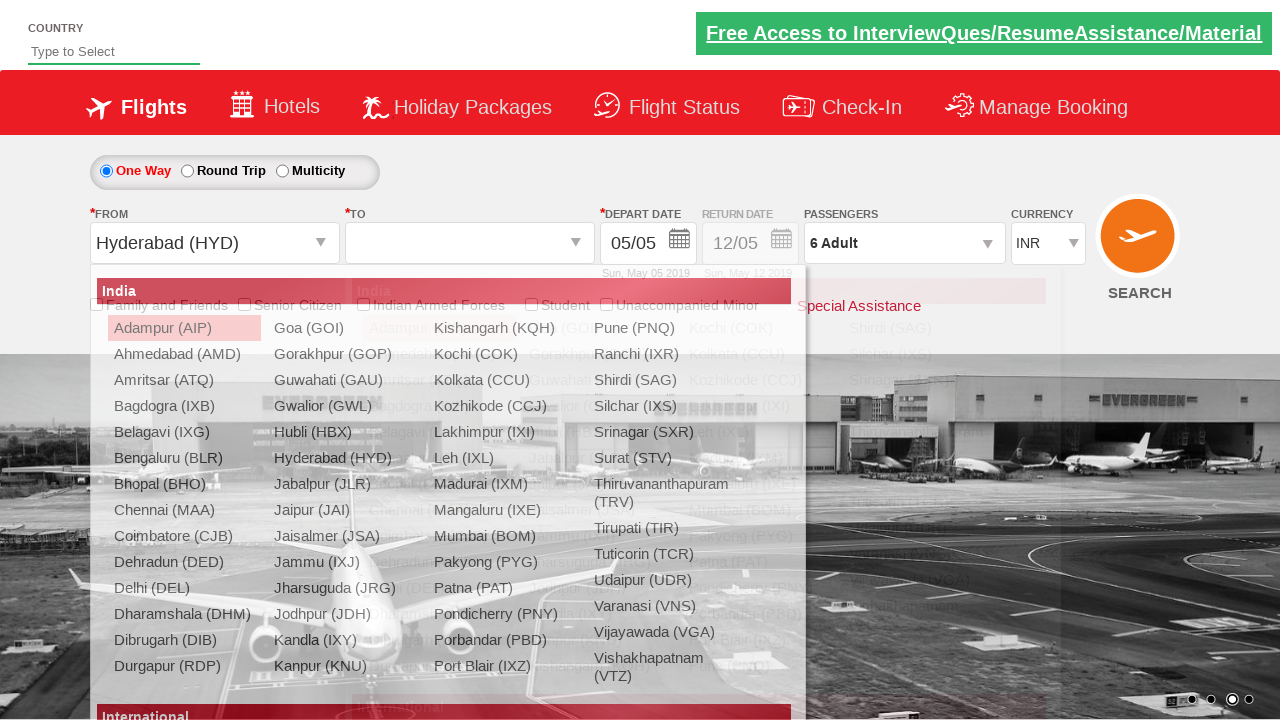

Selected MAA (Chennai) as destination station at (439, 510) on xpath=//div[@id='glsctl00_mainContent_ddl_destinationStation1_CTNR']//a[@value='
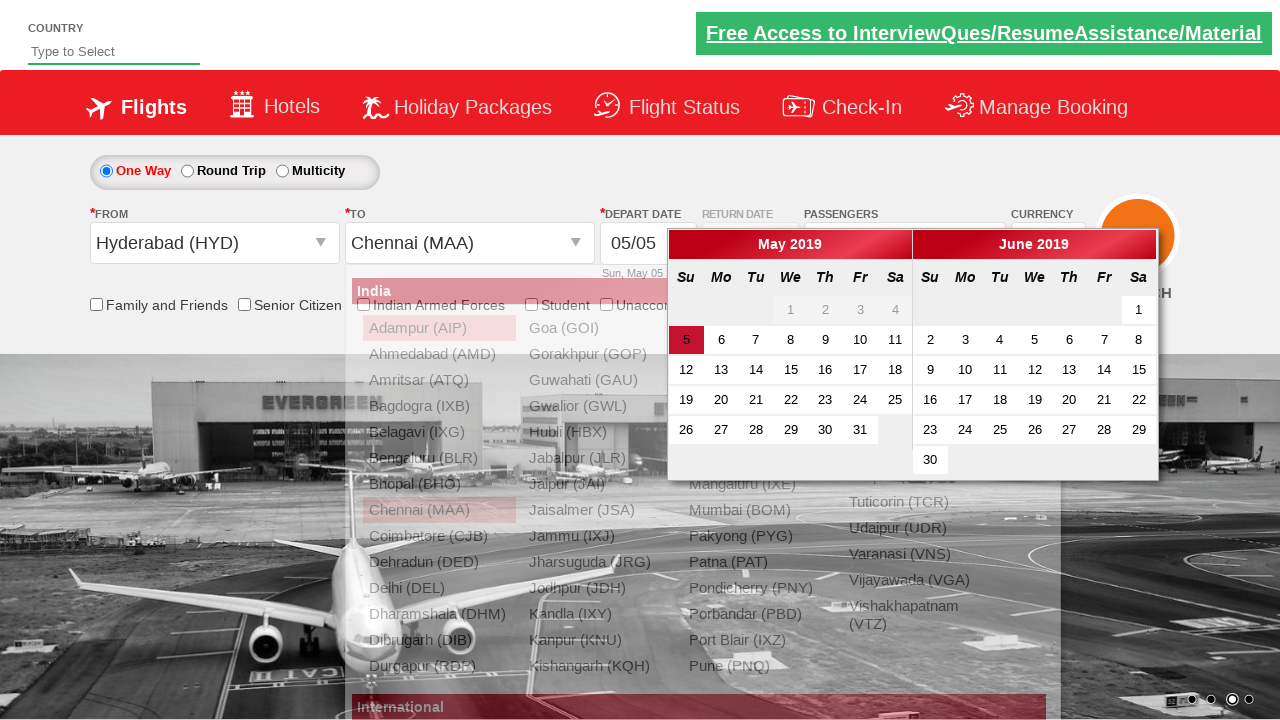

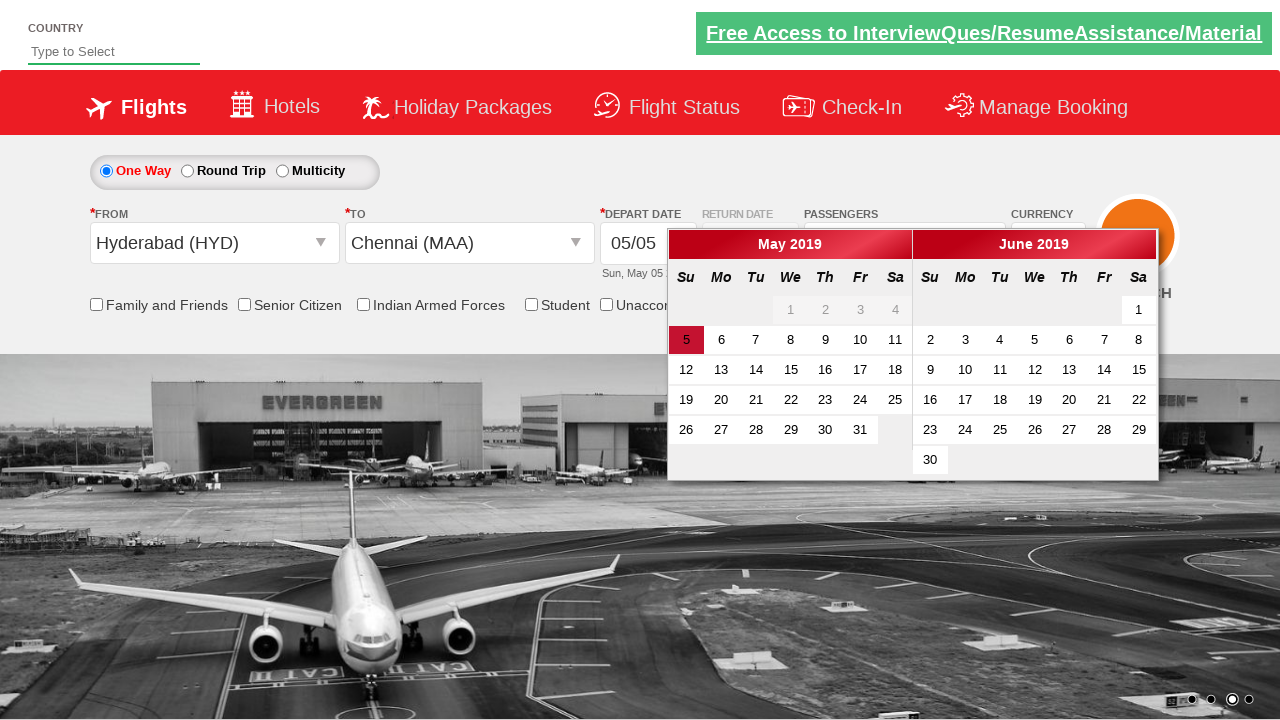